Tests checking a "Sports" checkbox on a practice form

Starting URL: https://demoqa.com/automation-practice-form

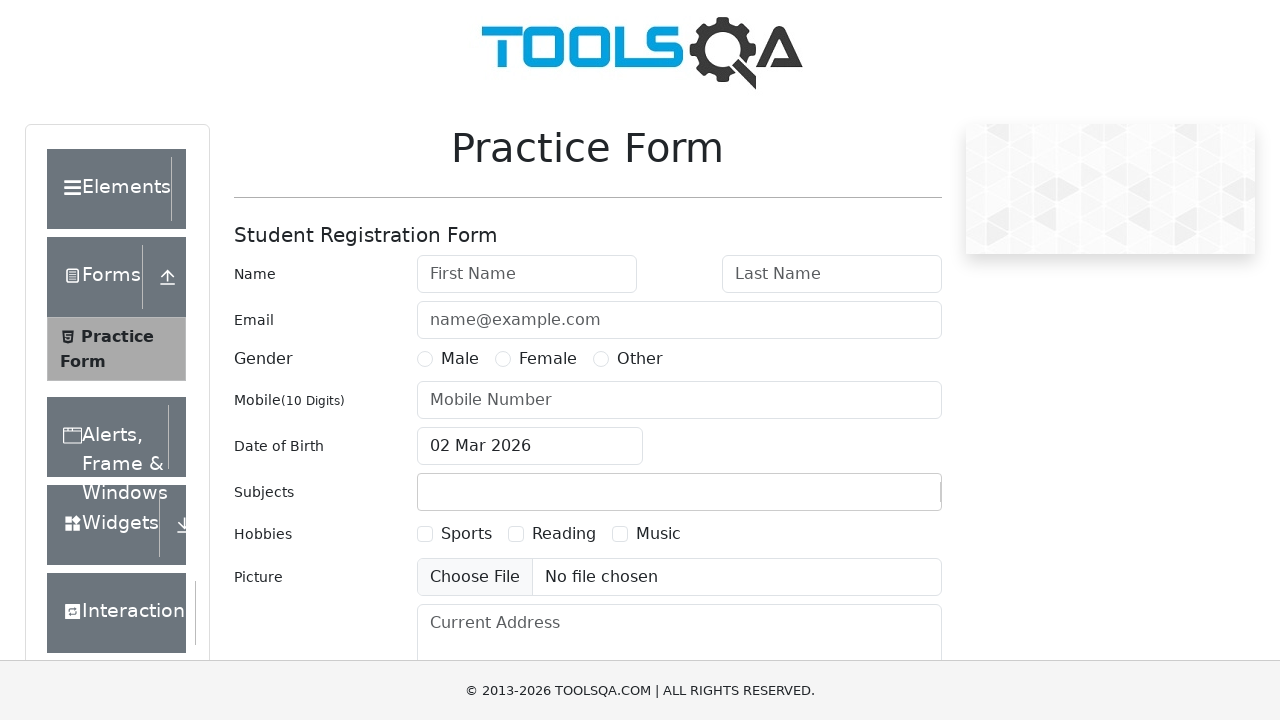

Navigated to DemoQA automation practice form
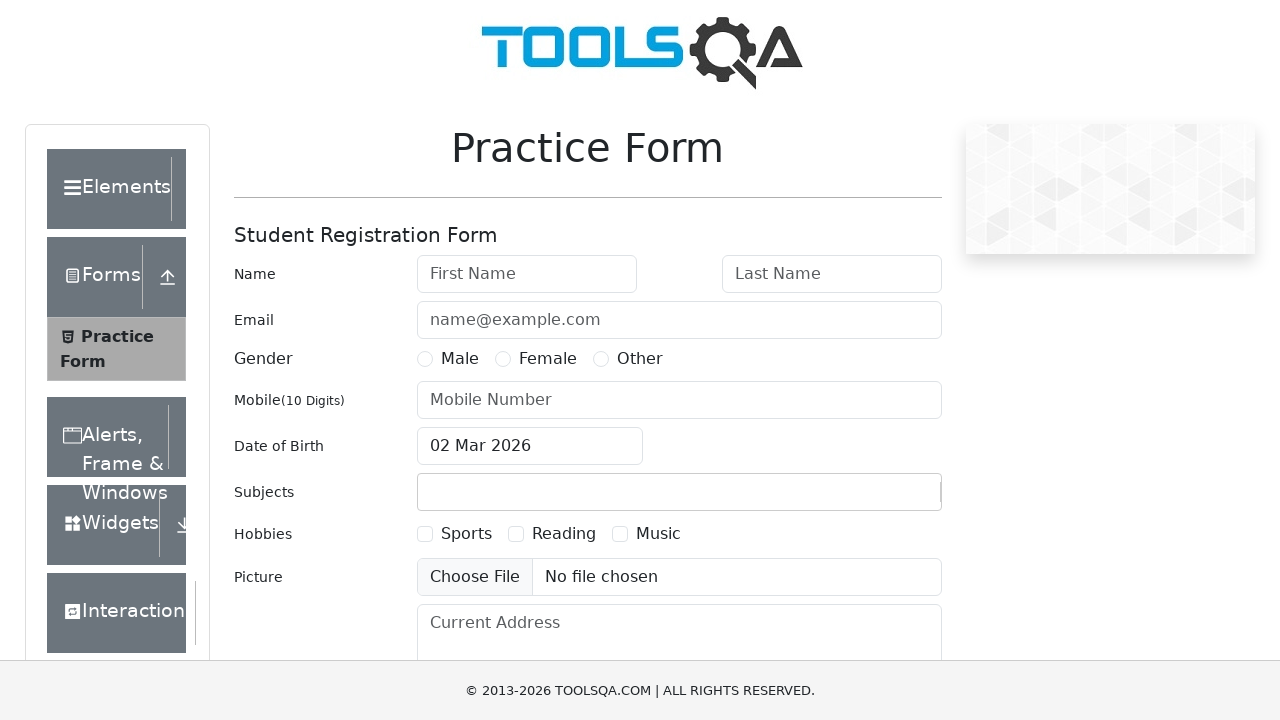

Checked the 'Sports' checkbox at (466, 534) on internal:text="Sports"s
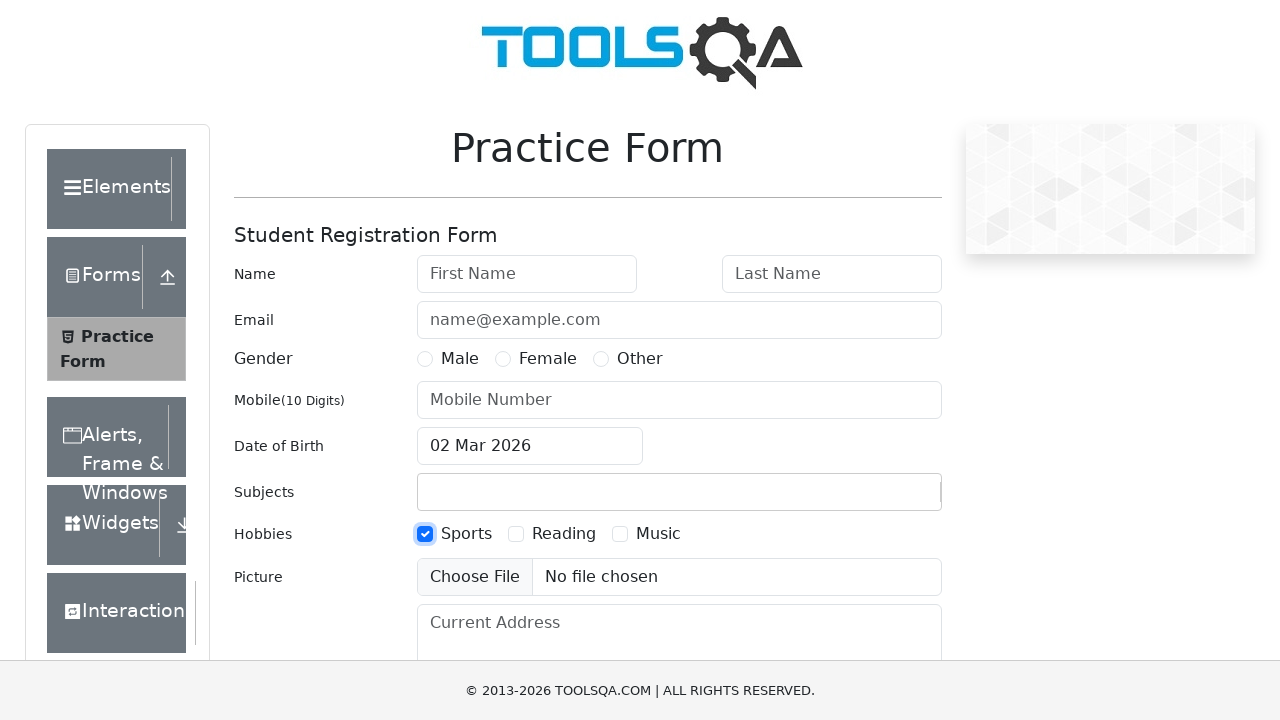

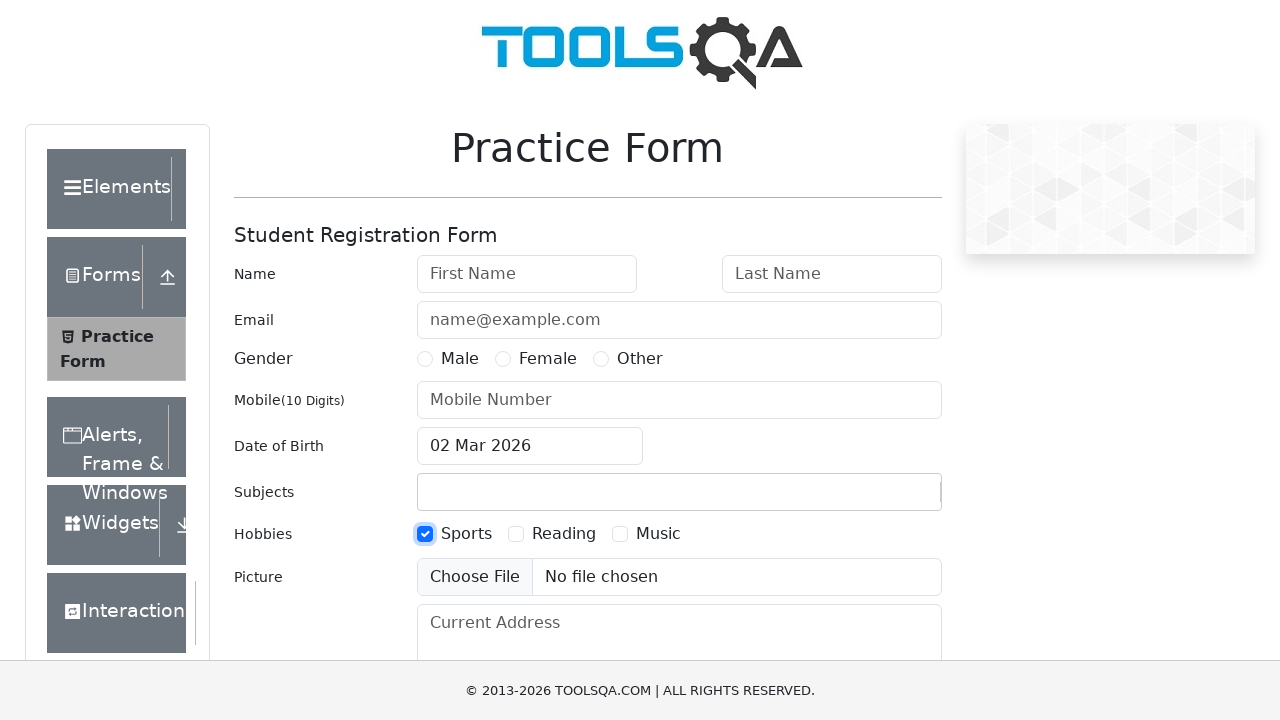